Tests drag and drop functionality by dragging an item to a drop zone

Starting URL: http://testautomationpractice.blogspot.com/

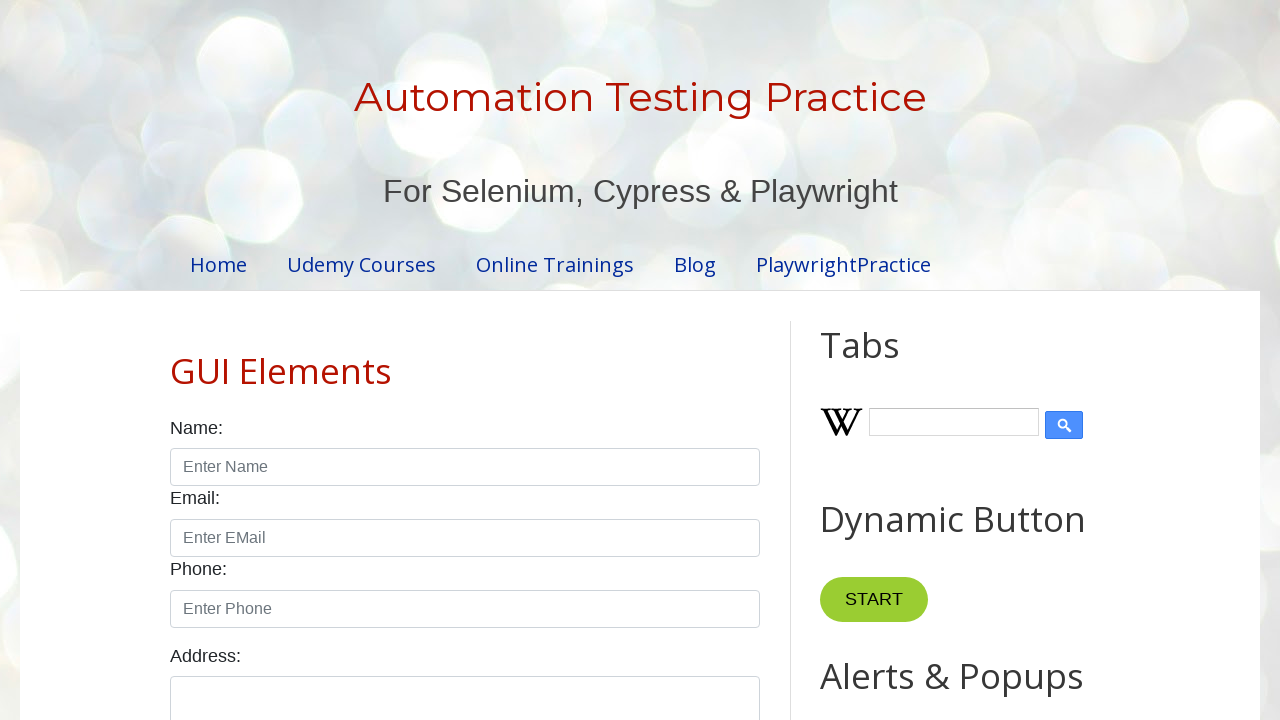

Located draggable item with id 'draggable'
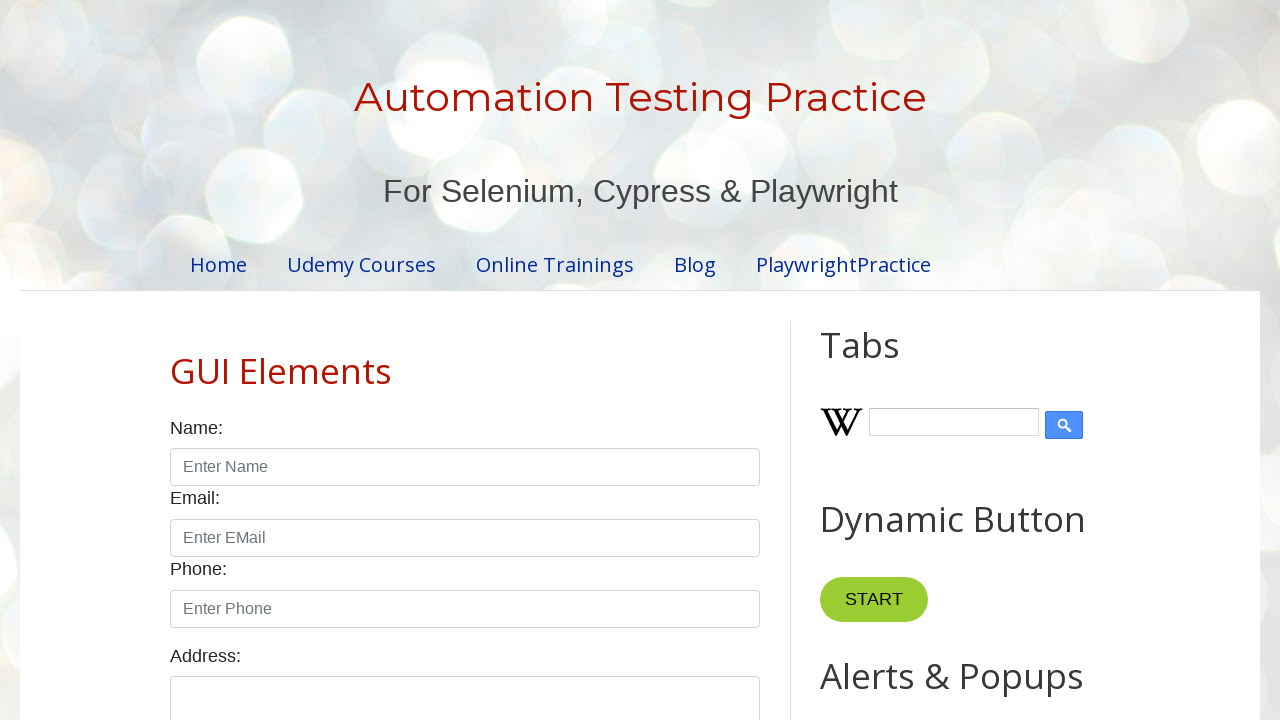

Located drop zone with id 'droppable'
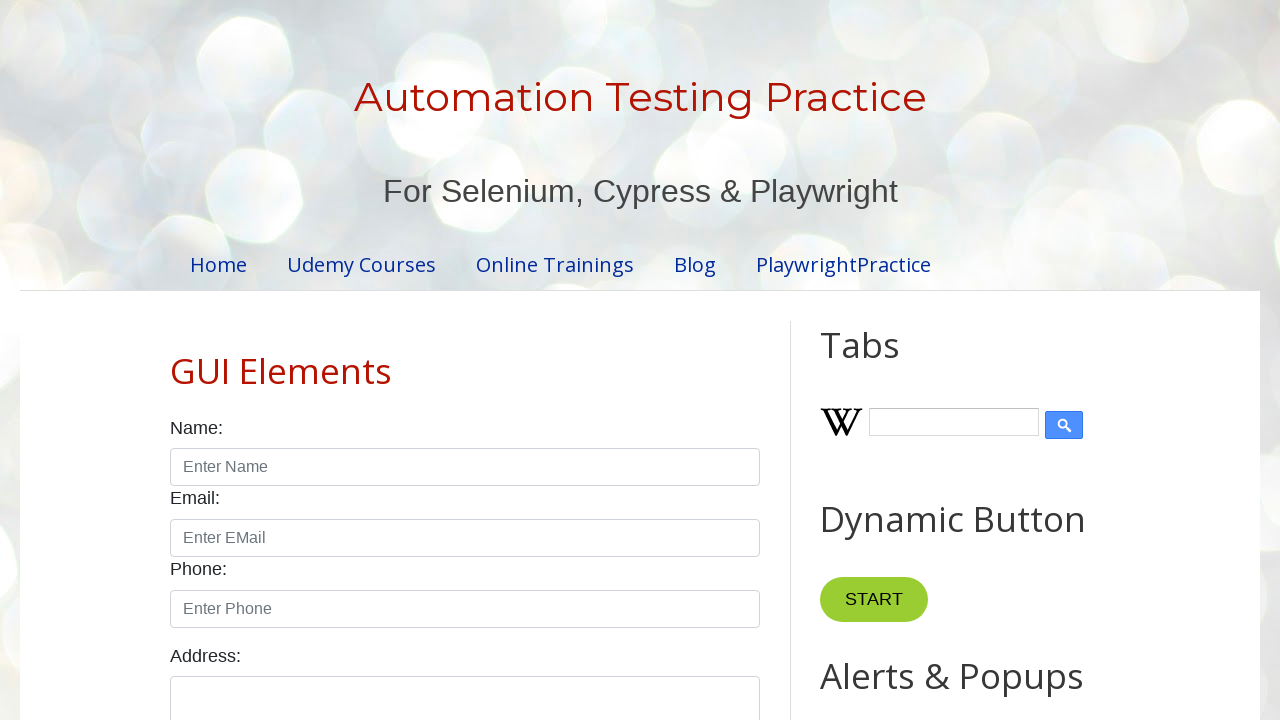

Dragged item to drop zone at (1015, 386)
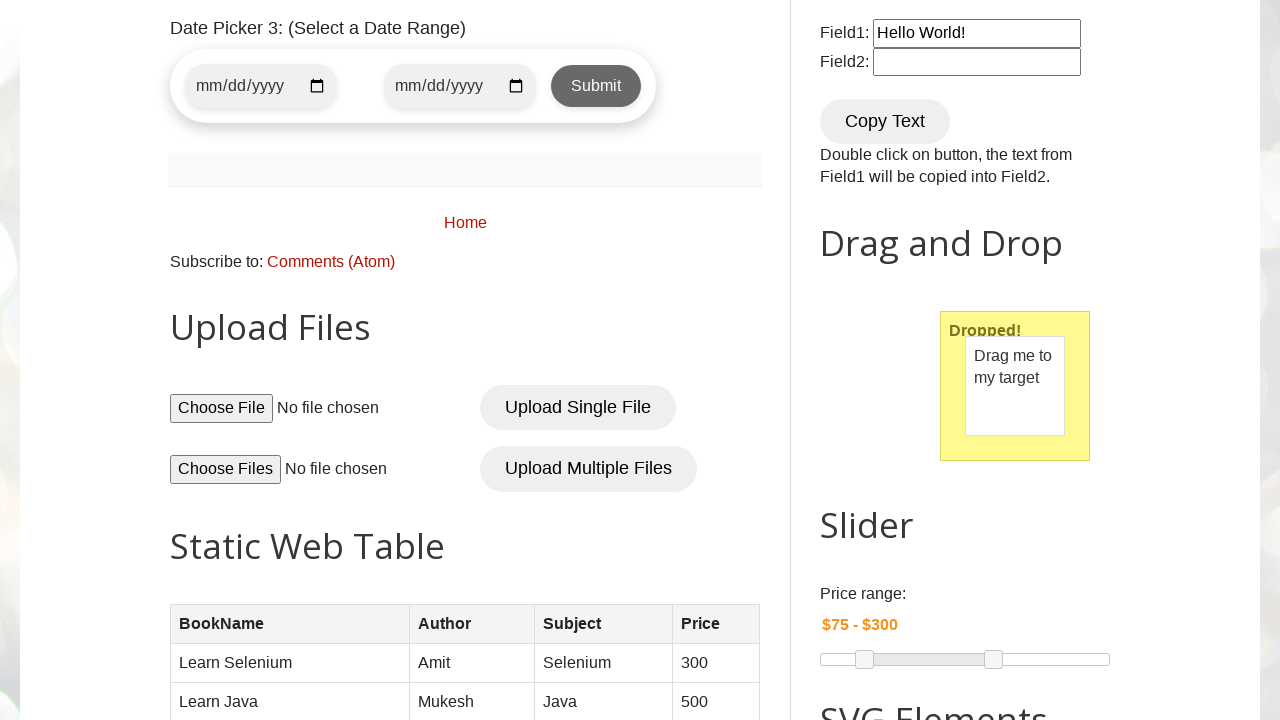

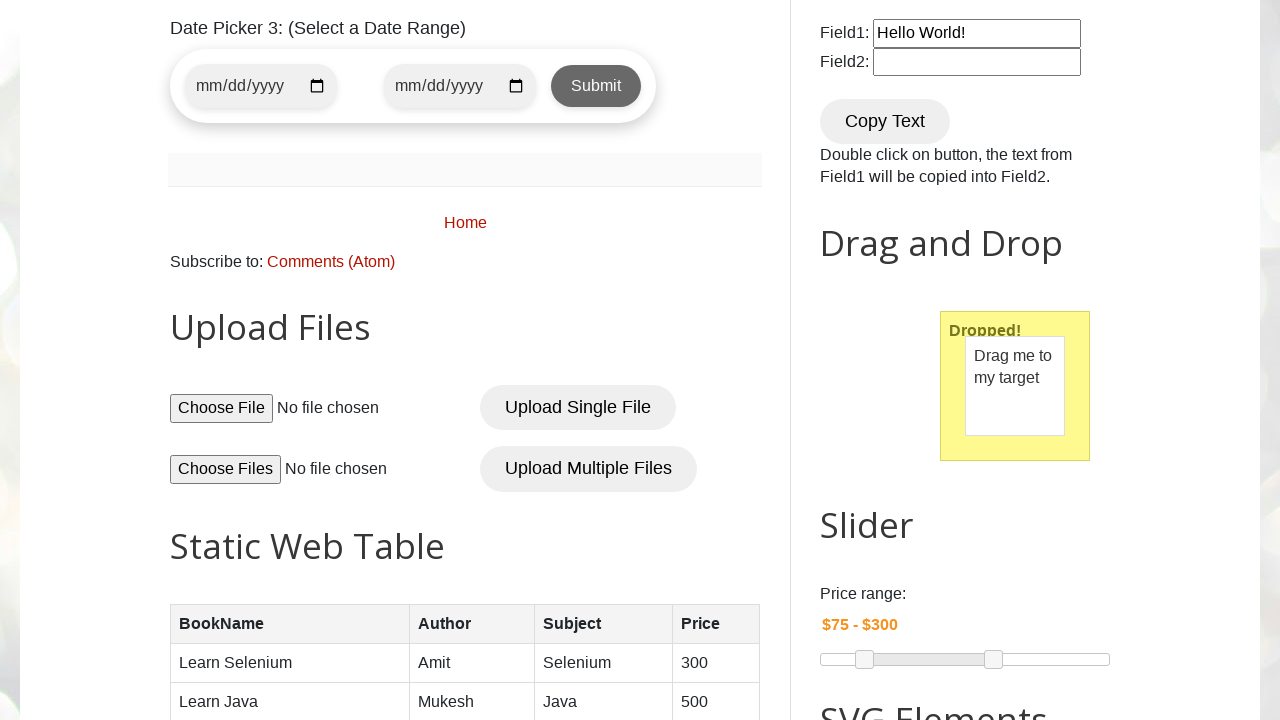